Navigates to Intuisoft website and verifies the page title can be retrieved

Starting URL: http://www.intuisoft.com/

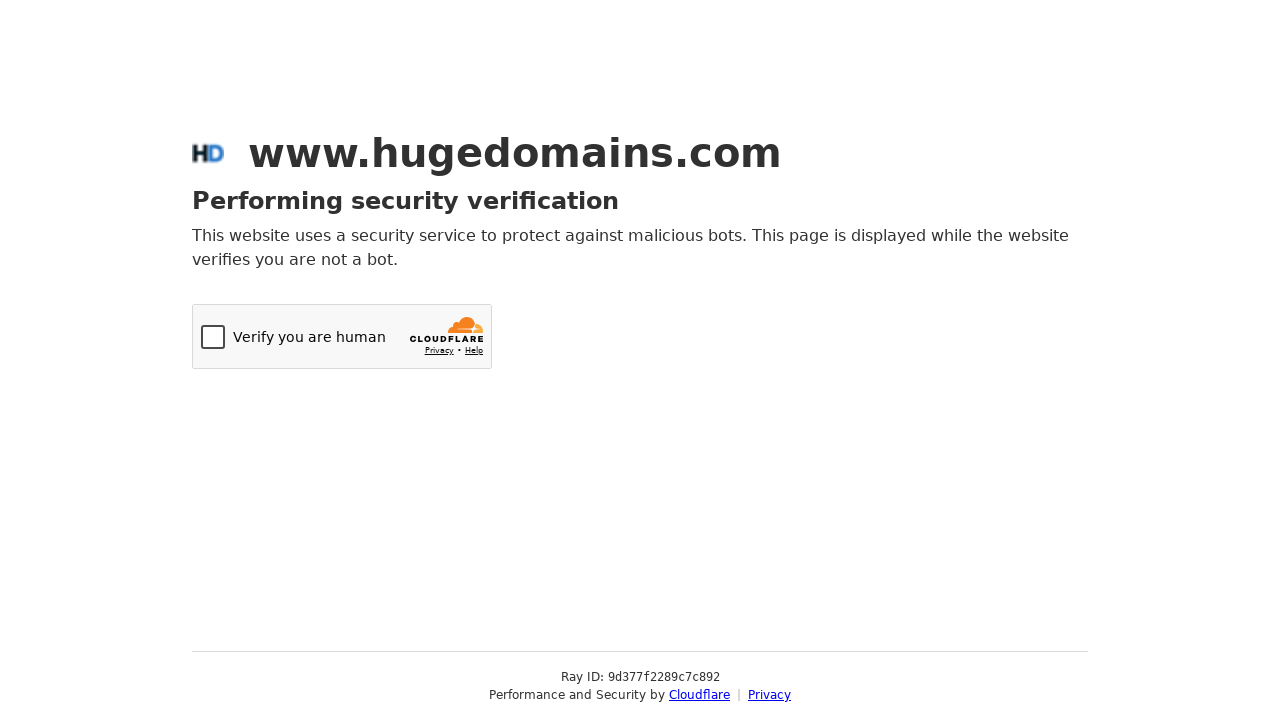

Navigated to Intuisoft website at http://www.intuisoft.com/
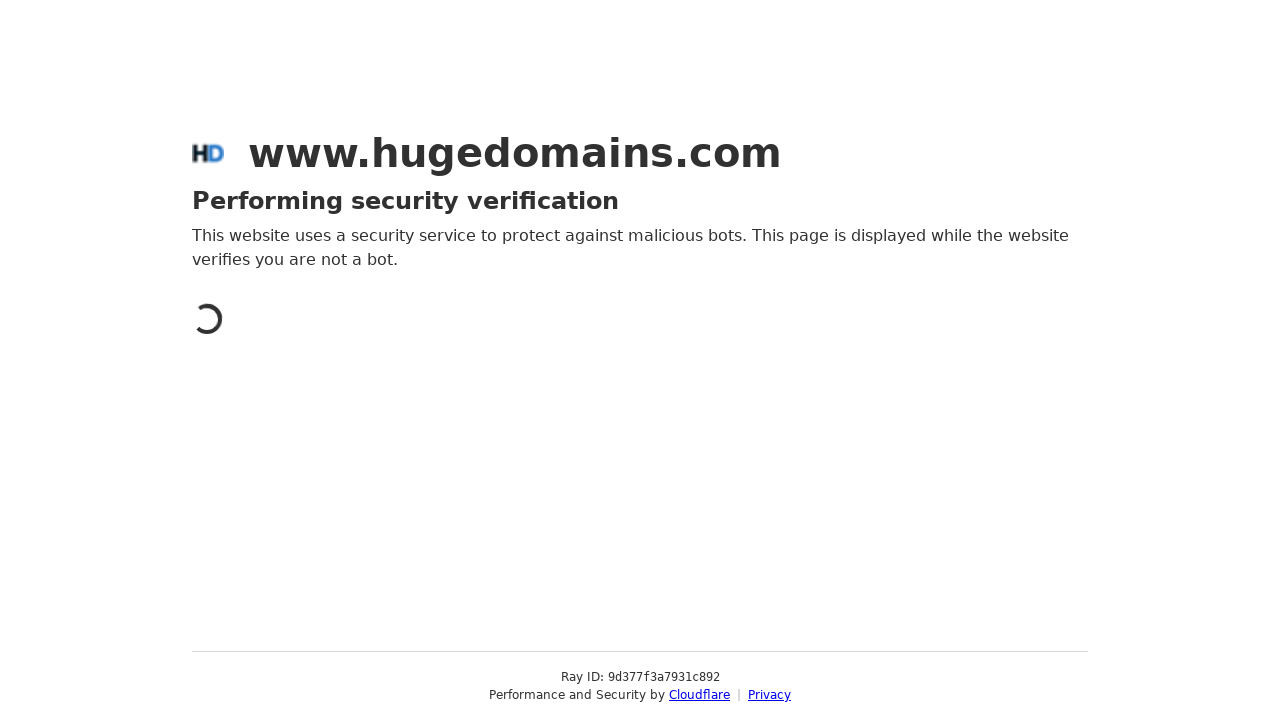

Retrieved page title: Just a moment...
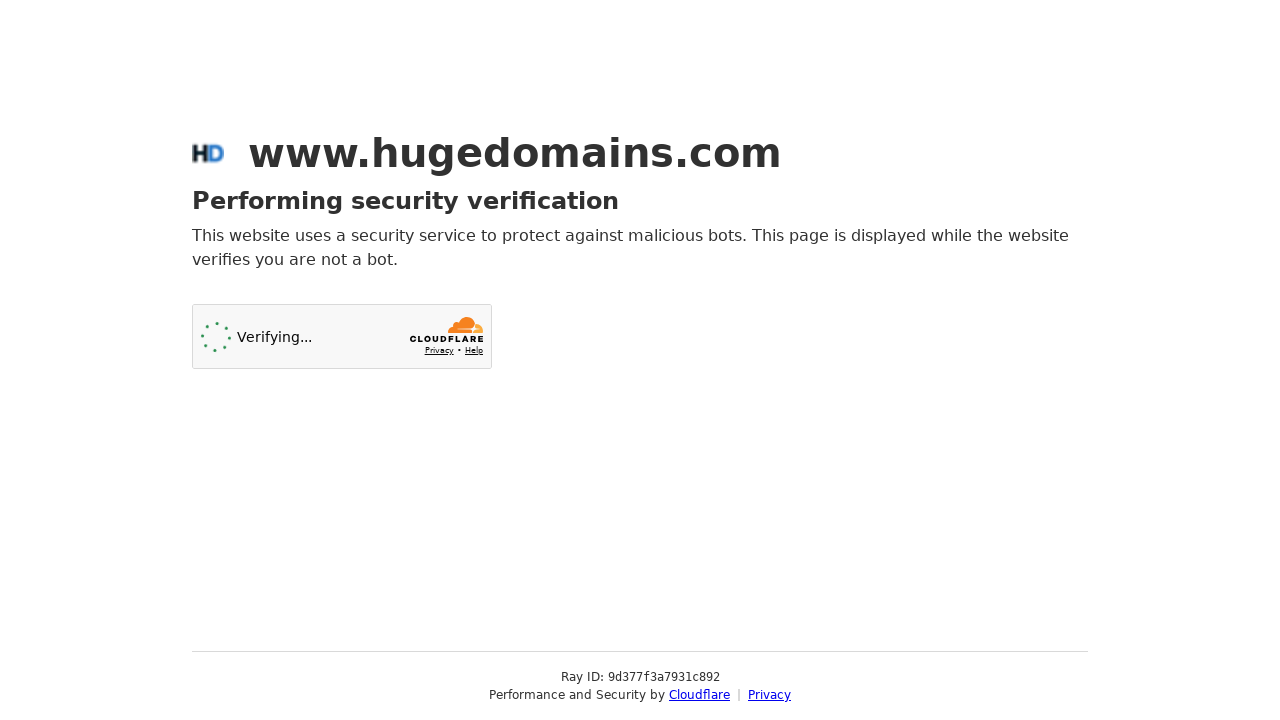

Verified page title is available: Just a moment...
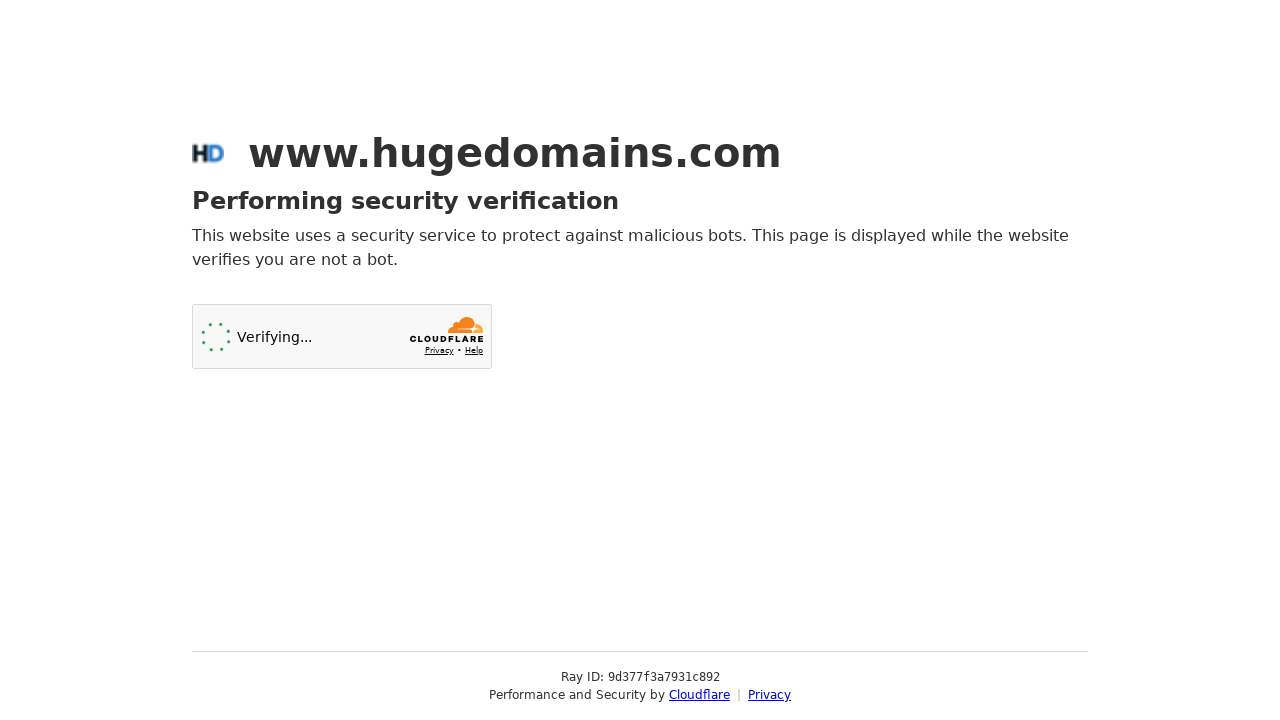

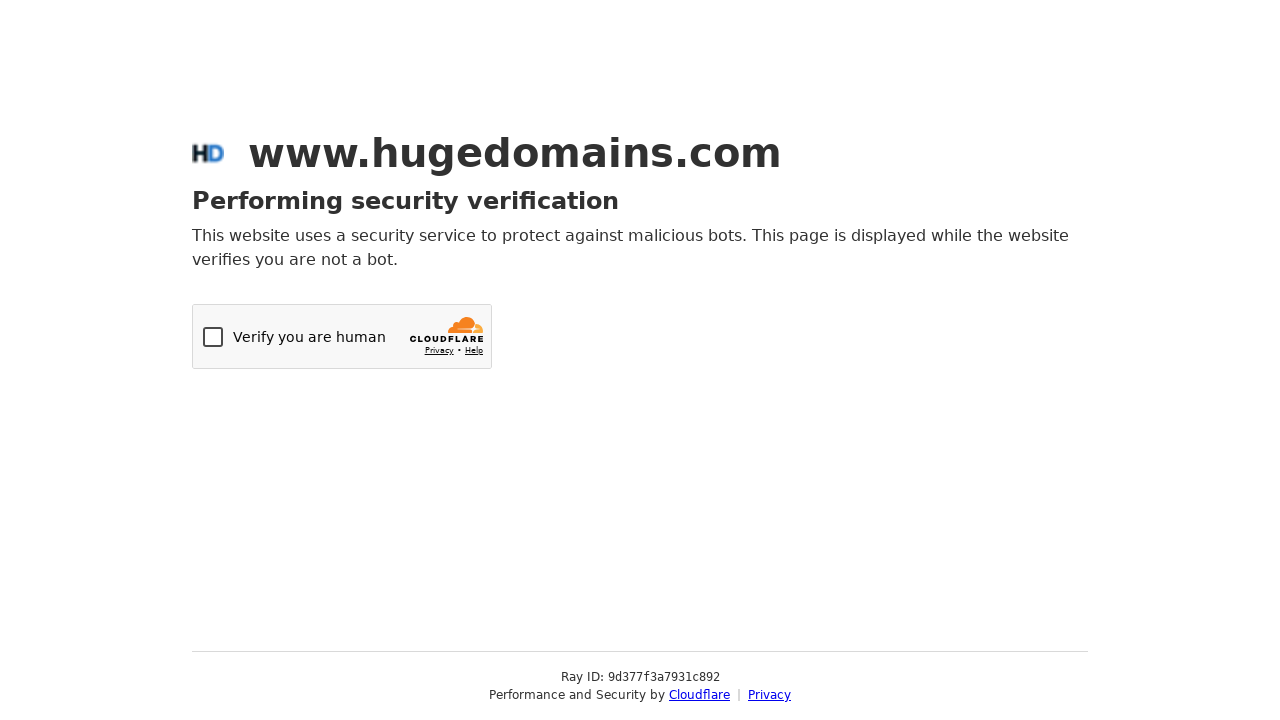